Tests the scientific calculator by calculating 11 + 10 and verifying the result equals 21, then clears the calculator.

Starting URL: https://www.calculator.net/

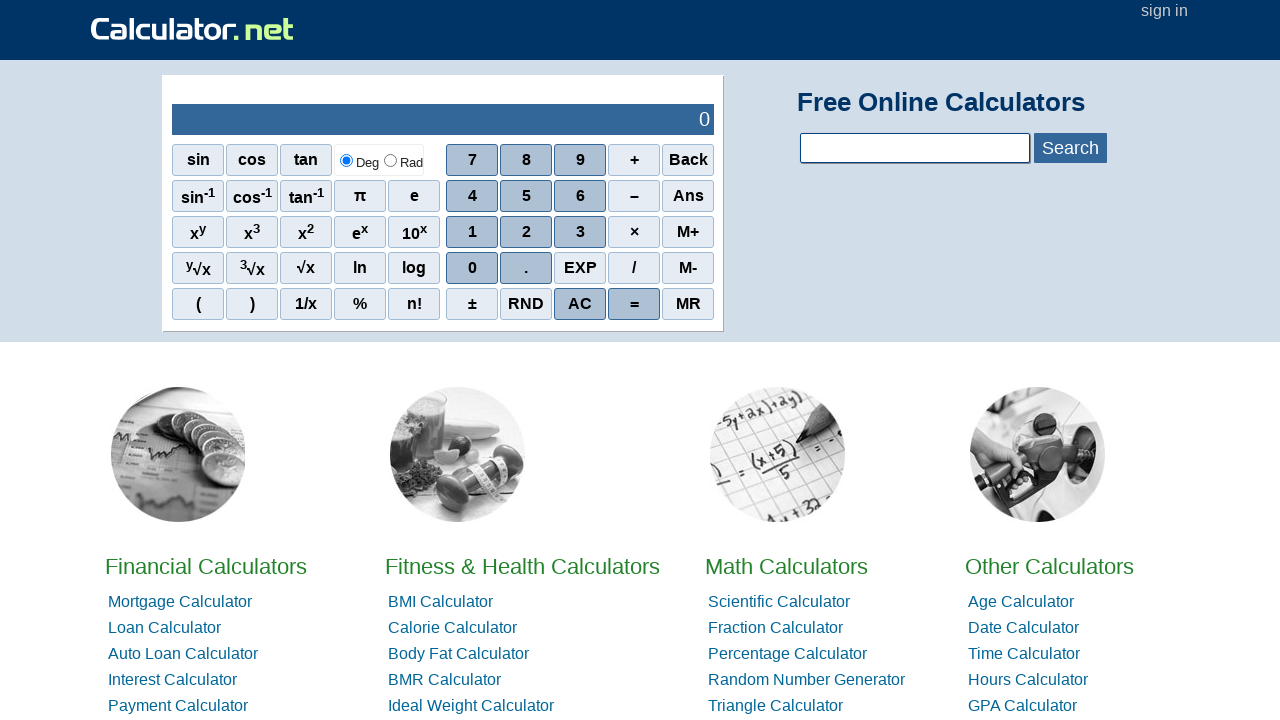

Clicked digit 1 at (472, 232) on xpath=//span[.='1']
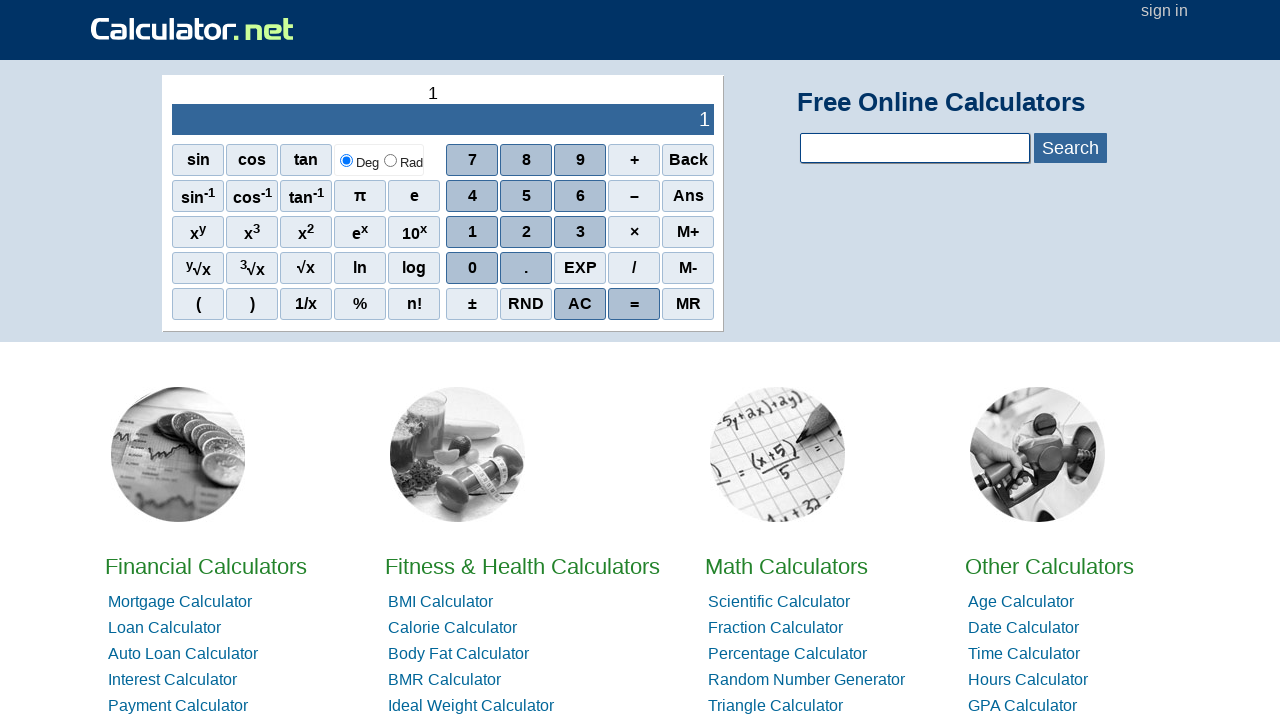

Clicked digit 1 at (472, 232) on xpath=//span[.='1']
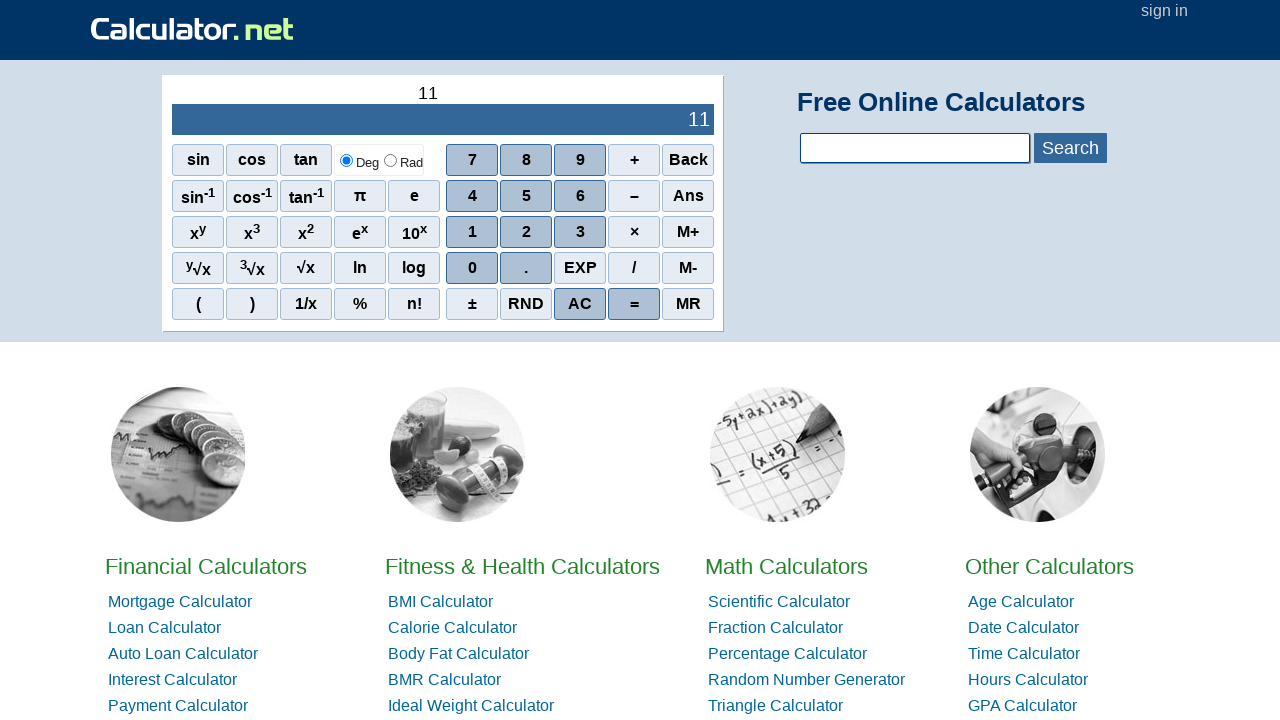

Clicked plus operator at (634, 160) on xpath=//span[.='+']
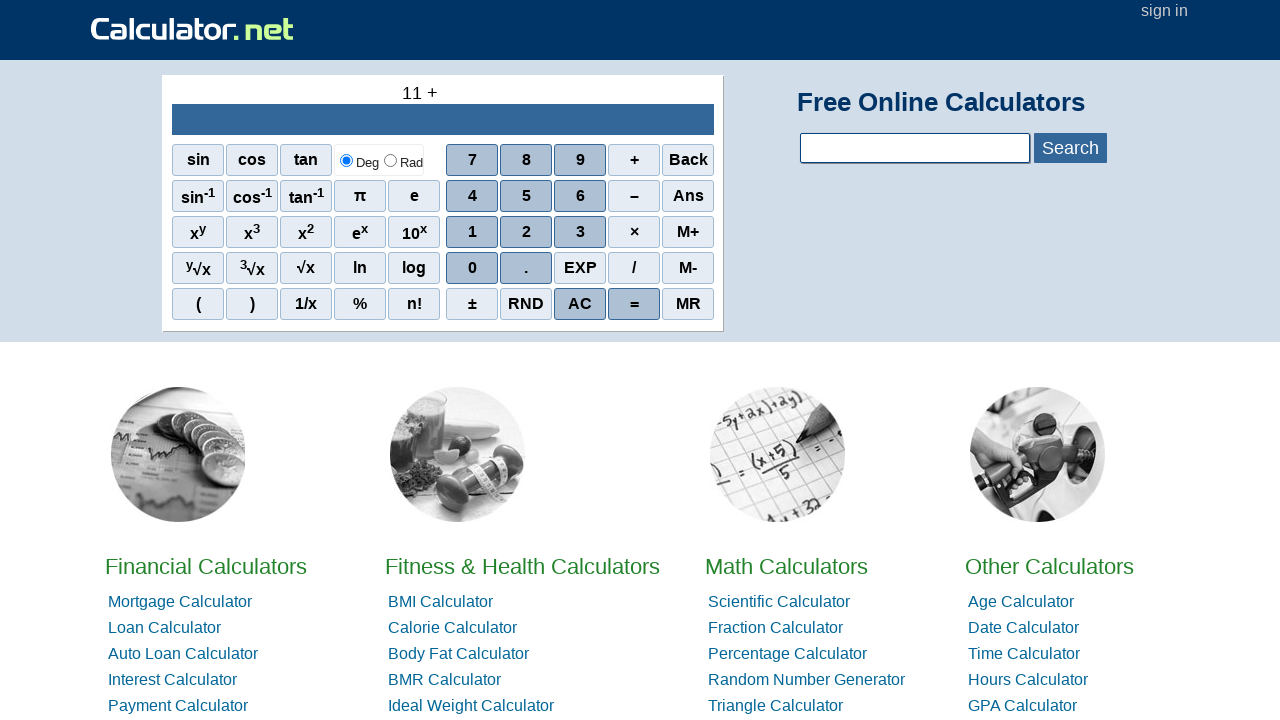

Clicked digit 1 at (472, 232) on xpath=//span[.='1']
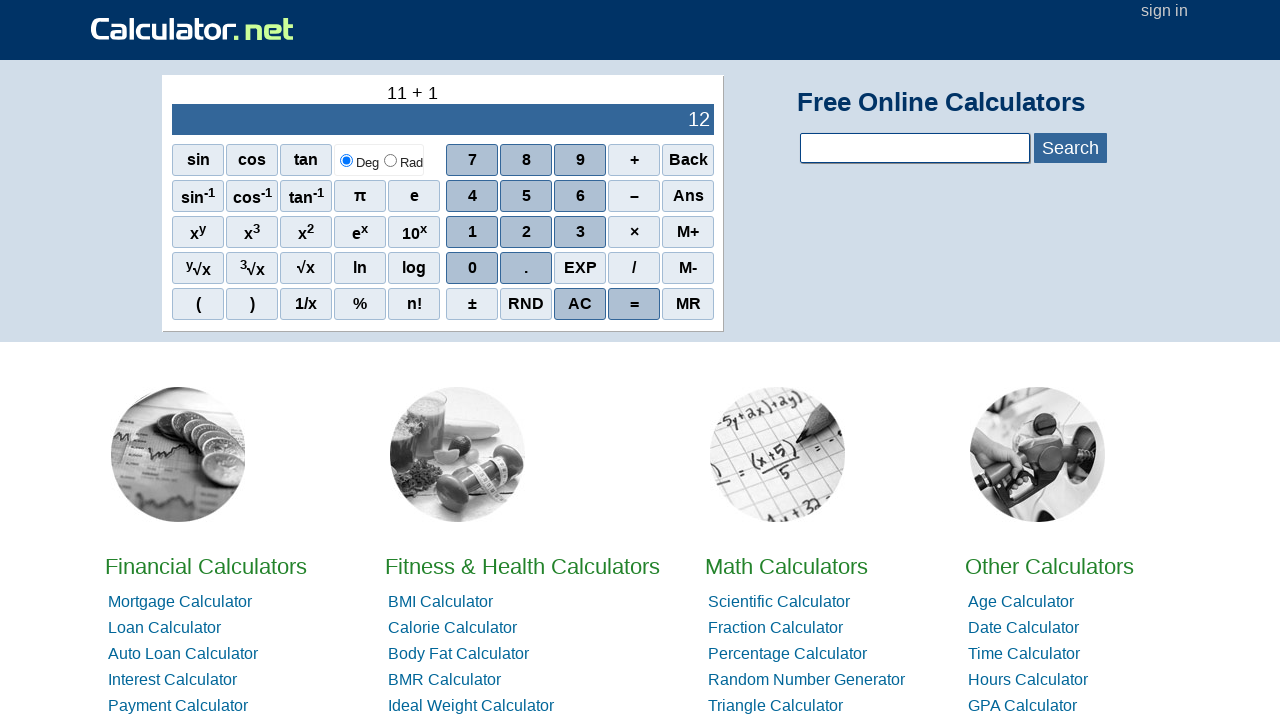

Clicked digit 0 at (472, 268) on xpath=//span[.='0']
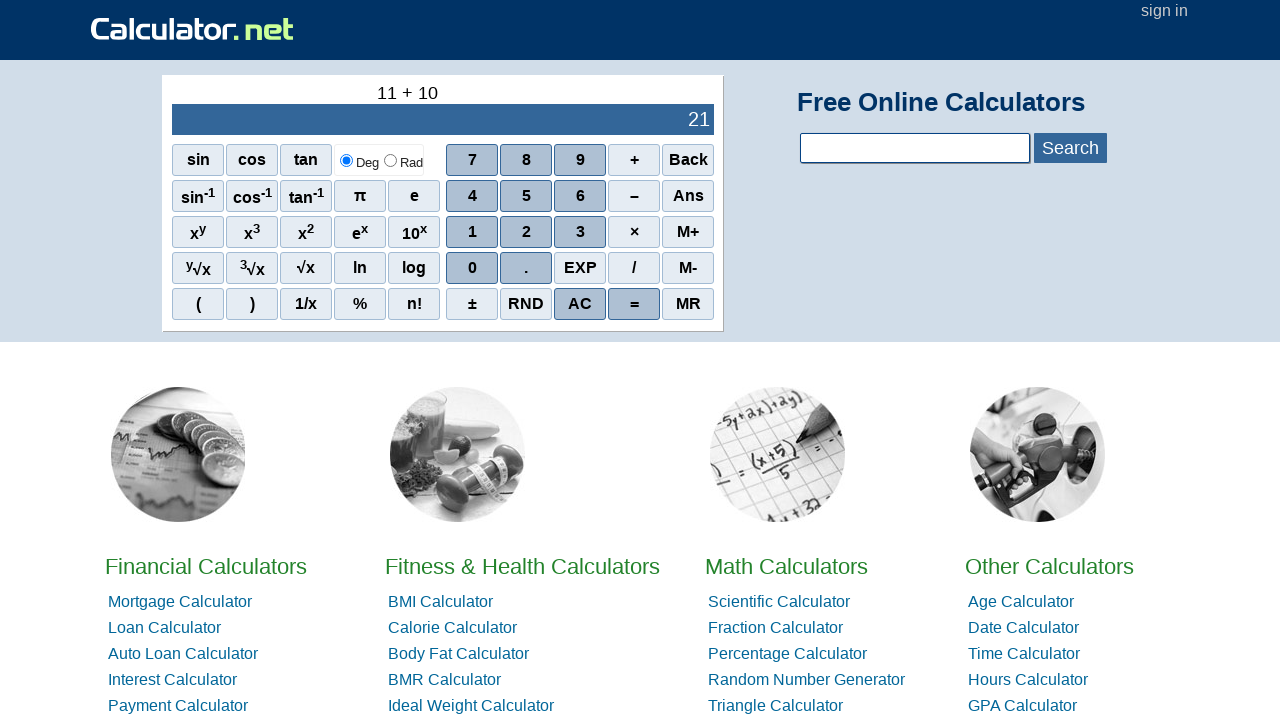

Clicked equals button at (634, 304) on xpath=//span[.='=']
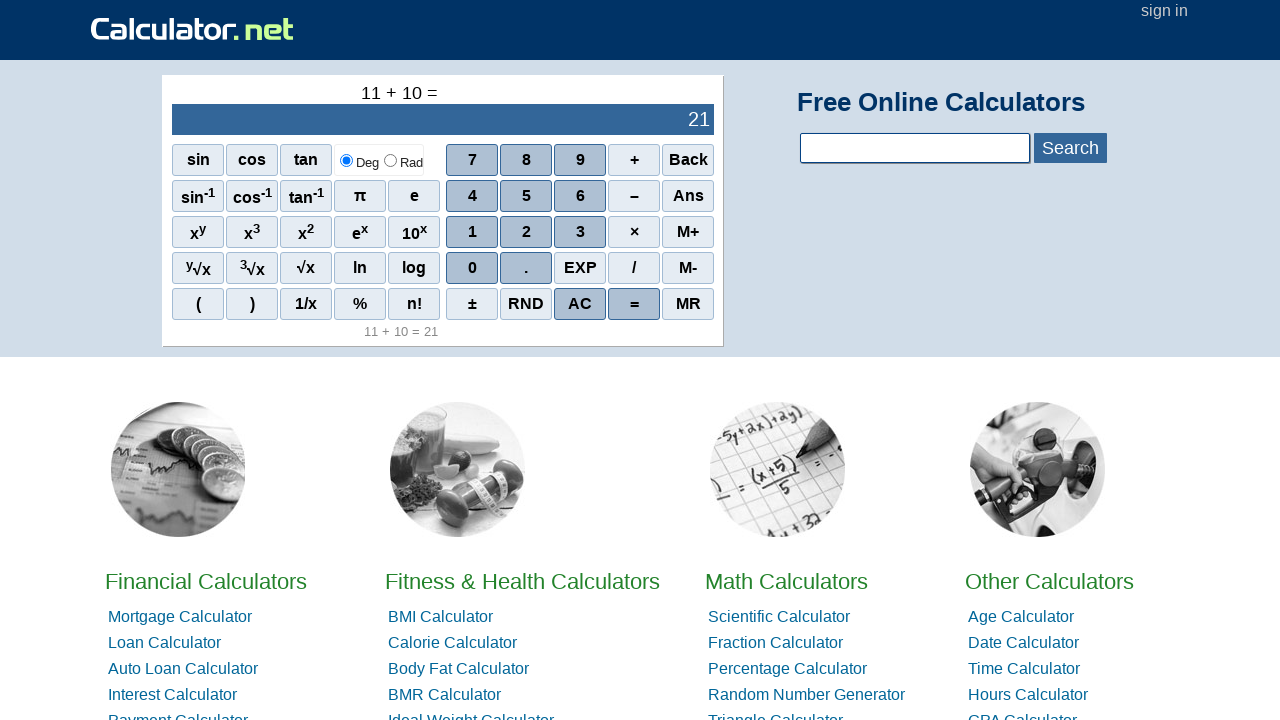

Retrieved calculator result from output display
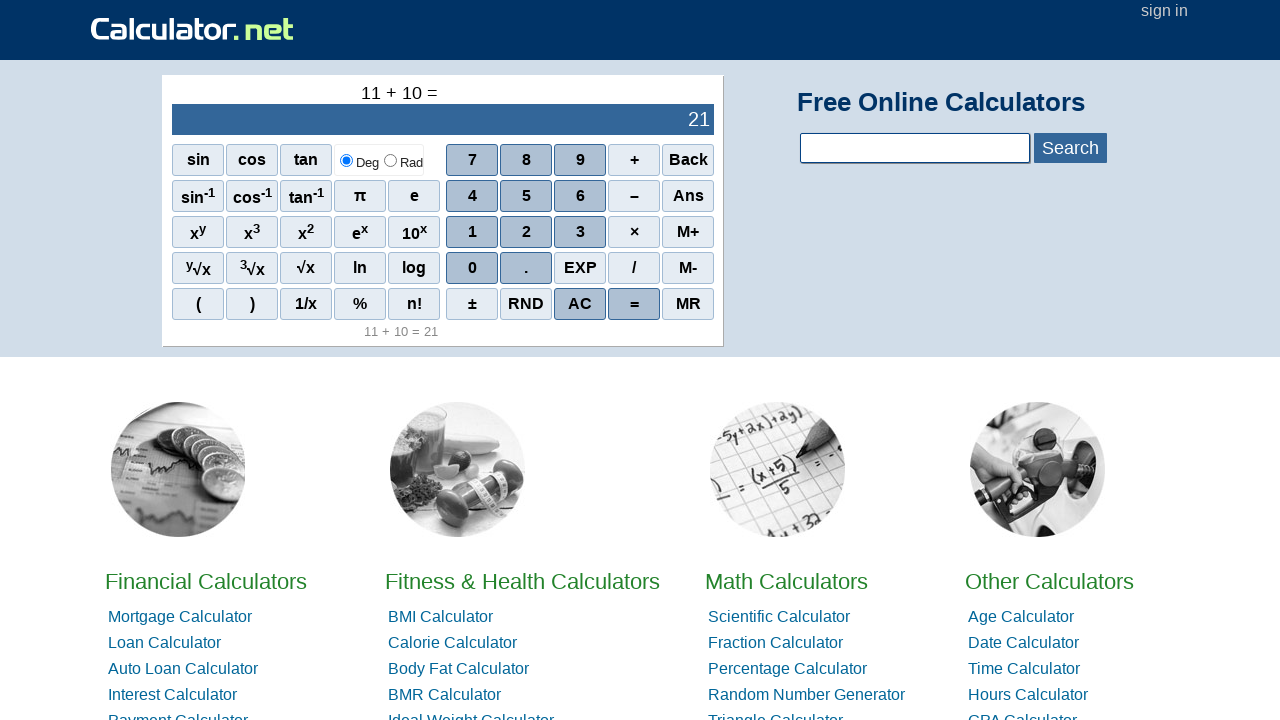

Verified result equals 21
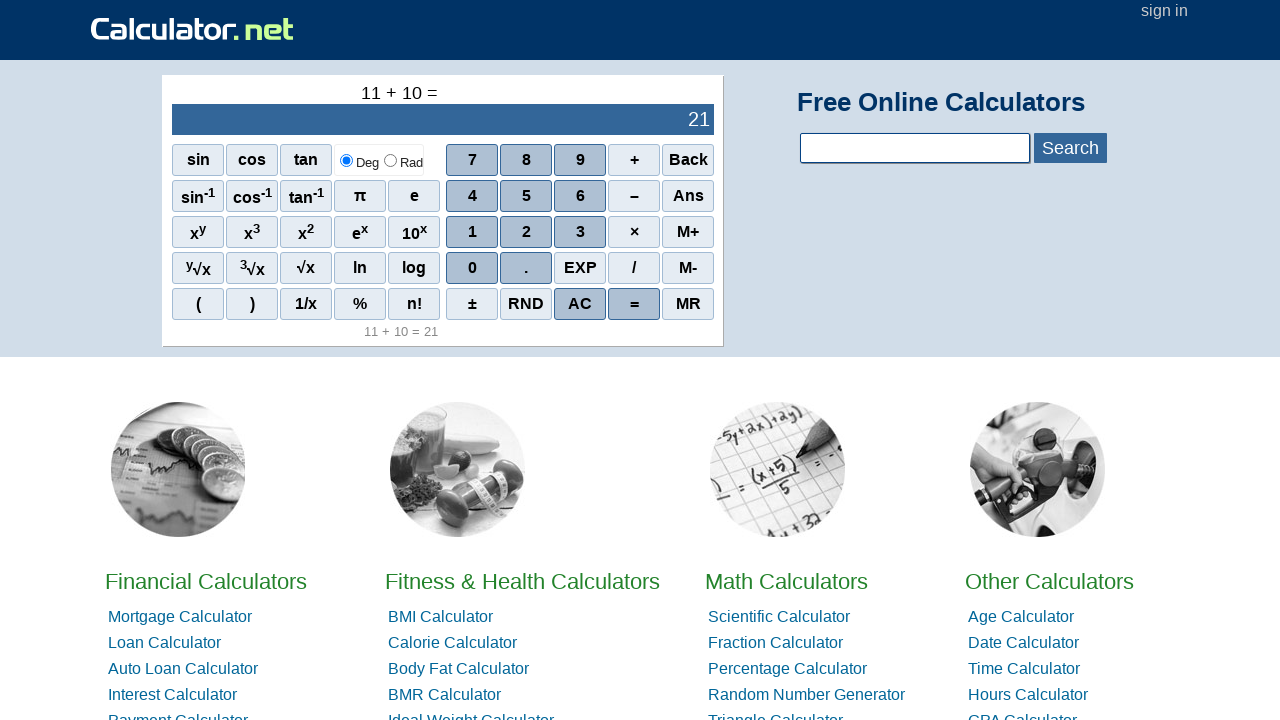

Clicked AC (All Clear) button to clear calculator at (580, 304) on xpath=//span[.='AC']
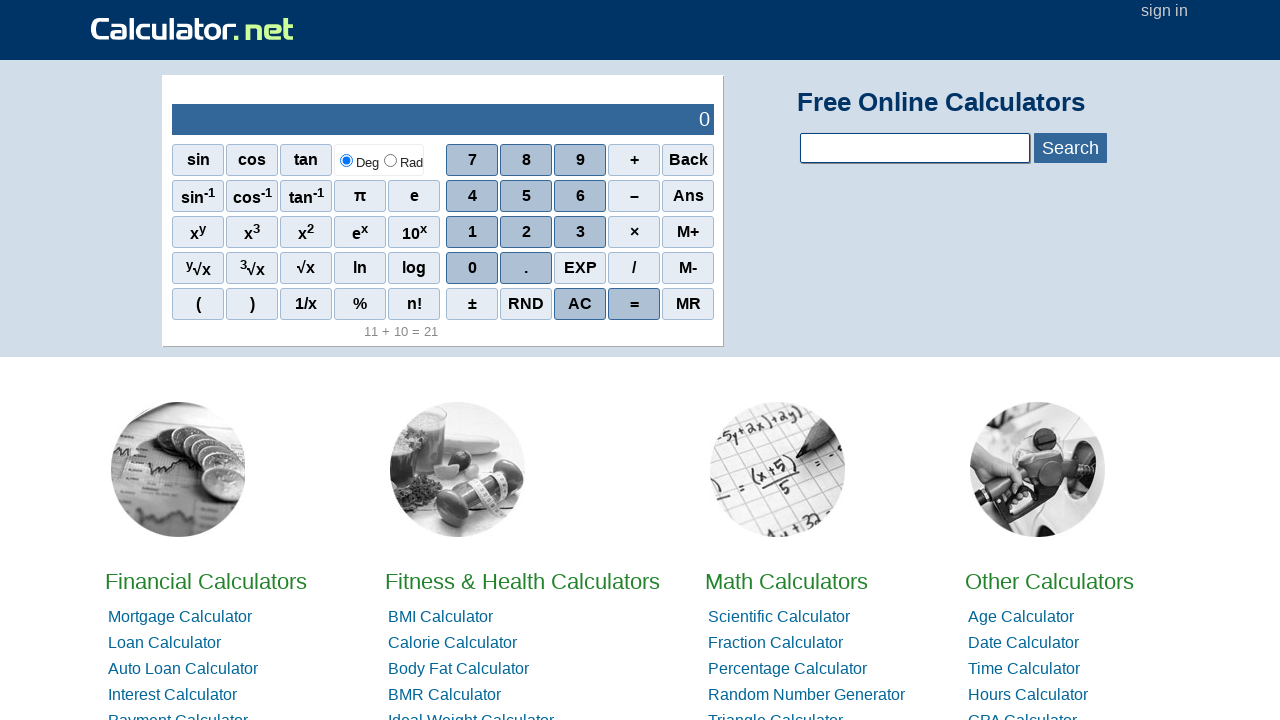

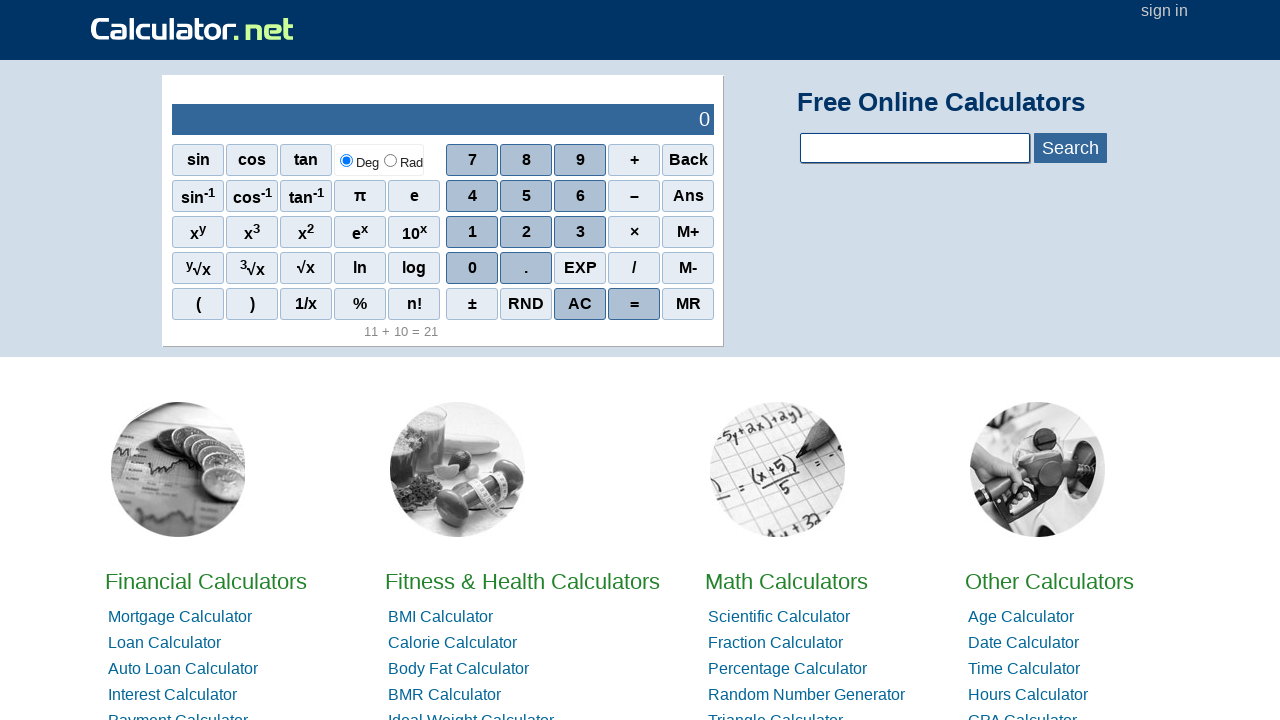